Navigates to OrangeHRM trial page and interacts with the country dropdown to verify if it's a single or multi-select element

Starting URL: https://www.orangehrm.com/orangehrm-30-day-trial/

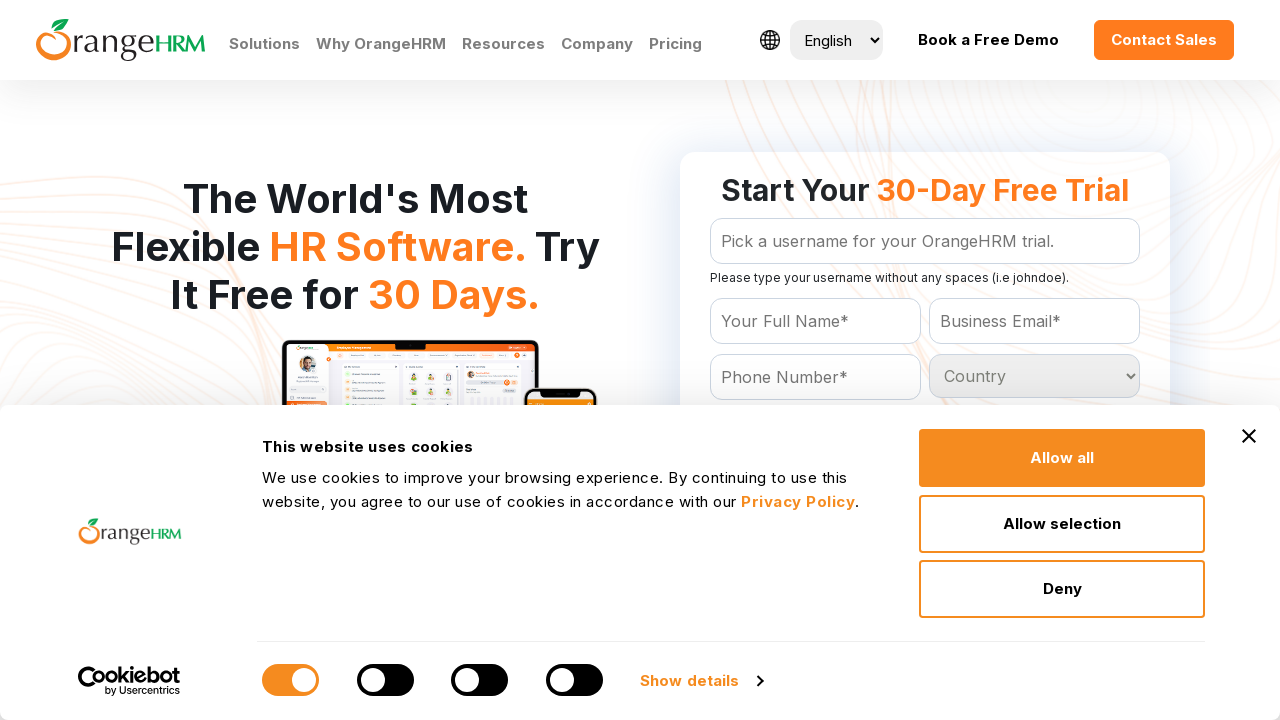

Country dropdown selector loaded and visible
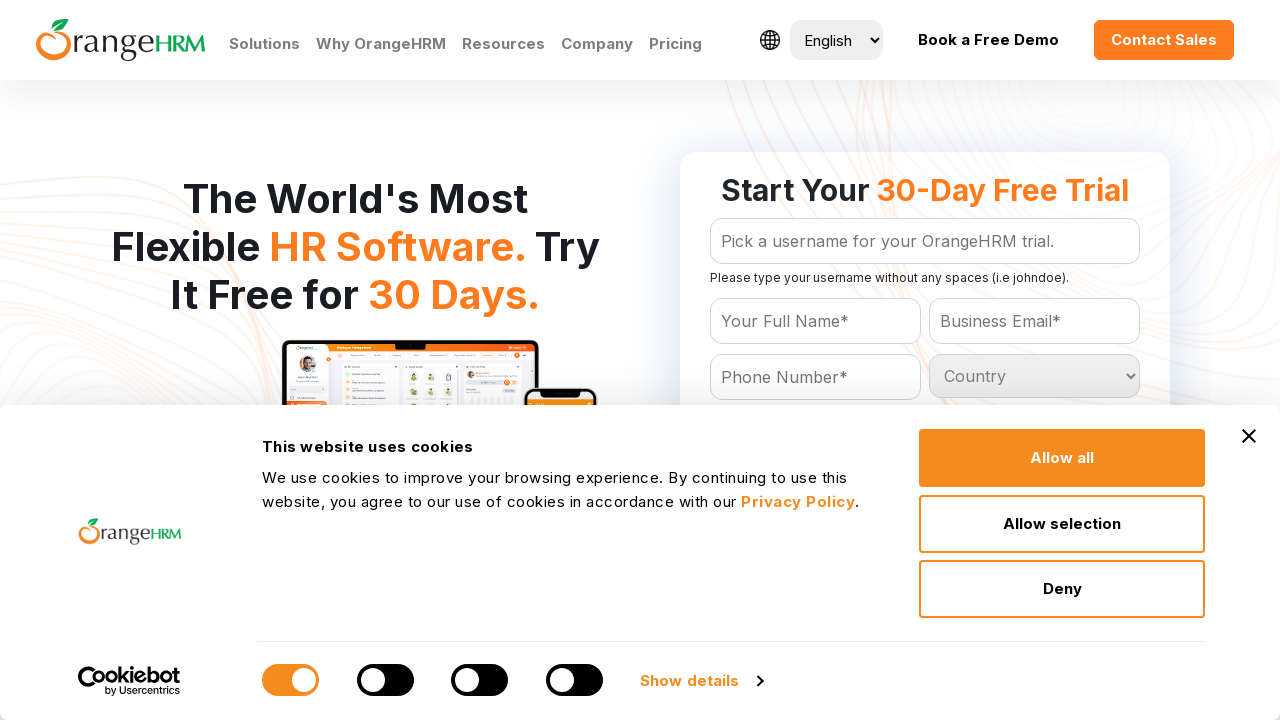

Located country dropdown element
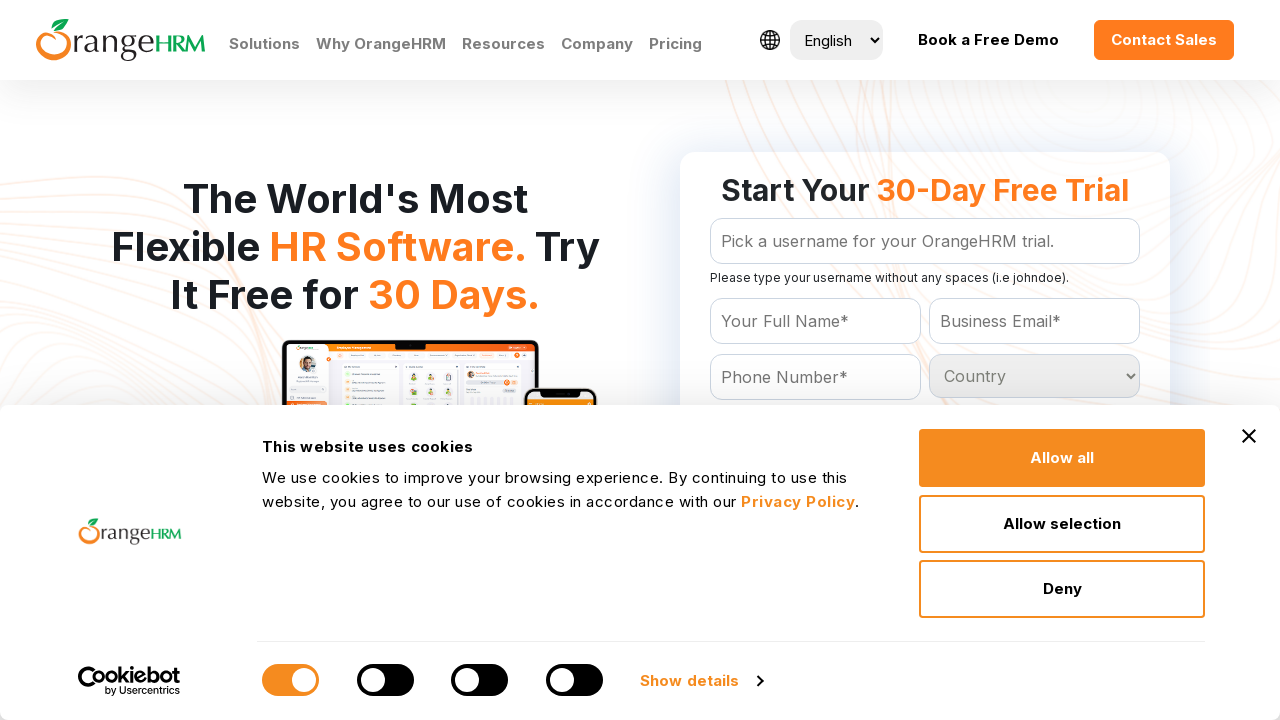

Checked if dropdown is multi-select: False
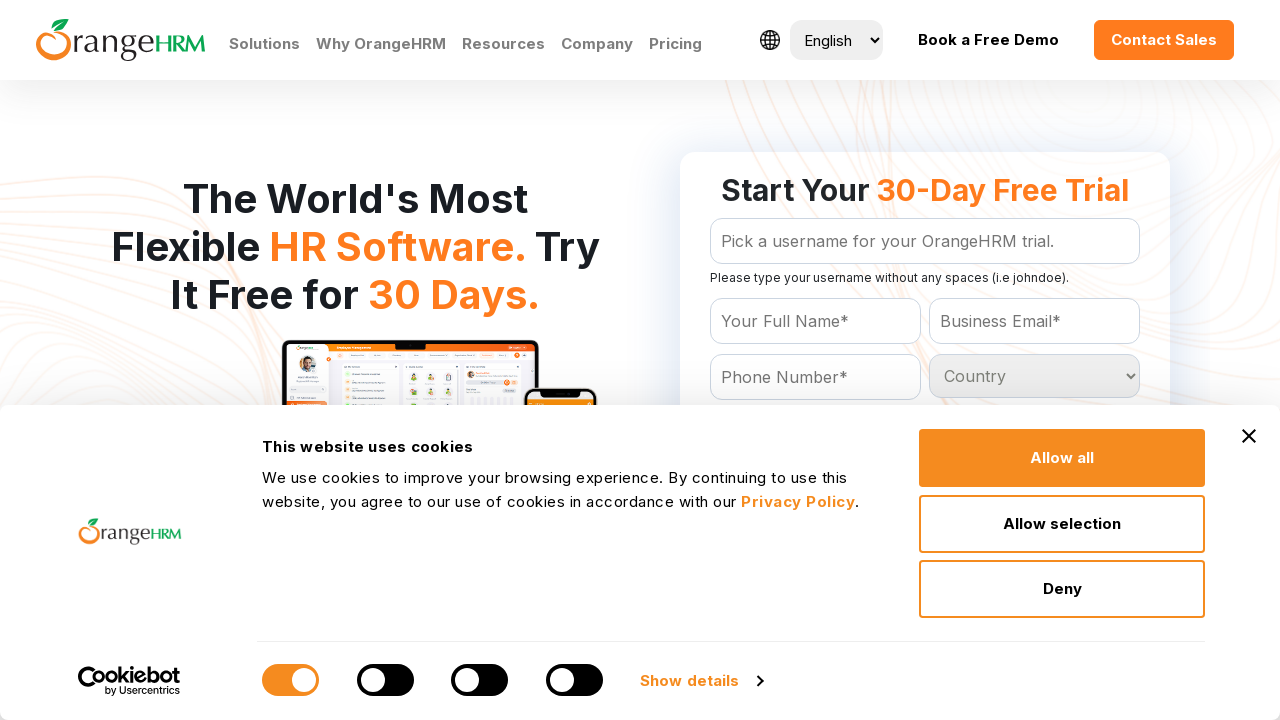

Confirmed: Country dropdown is a single-select element
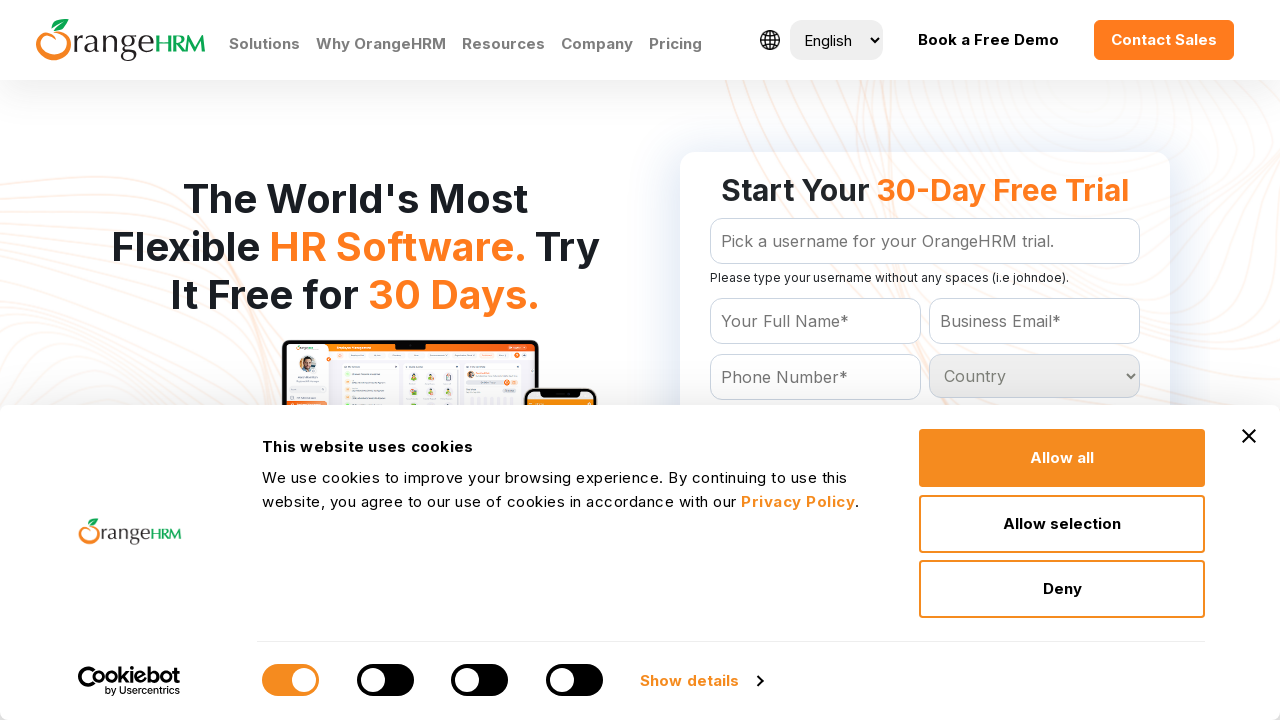

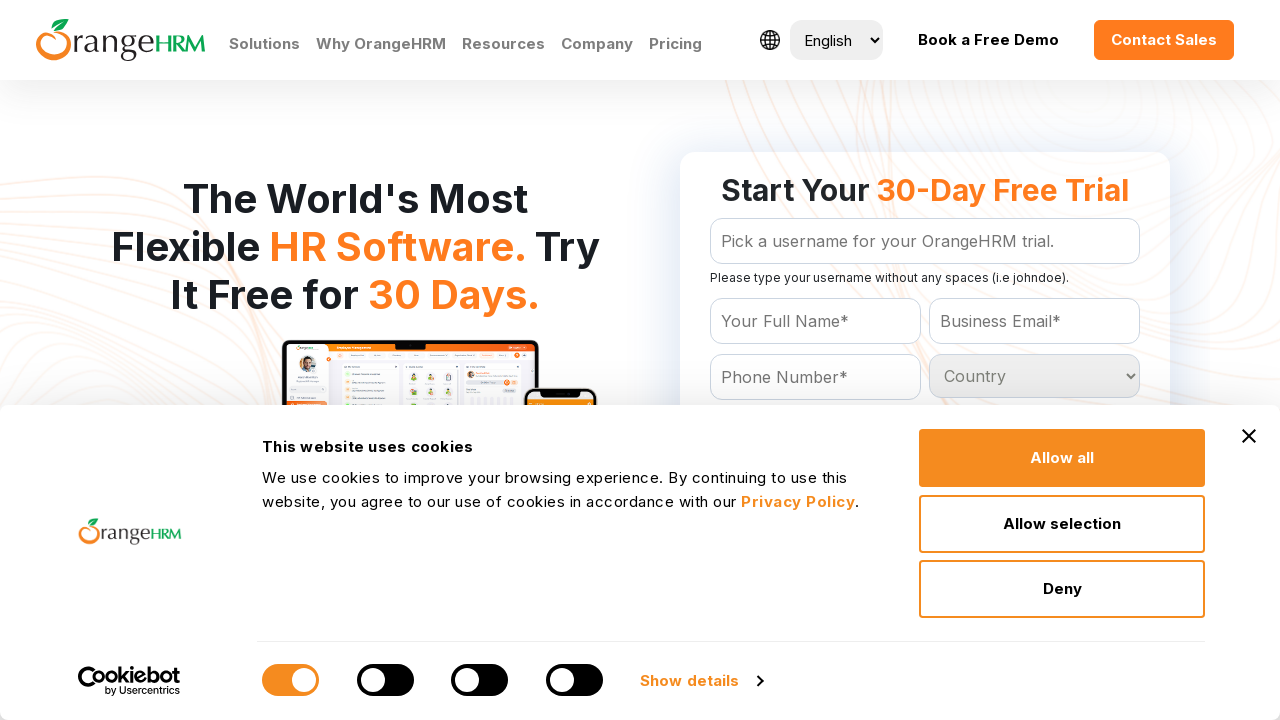